Tests that a todo item is removed if edited to an empty string

Starting URL: https://demo.playwright.dev/todomvc

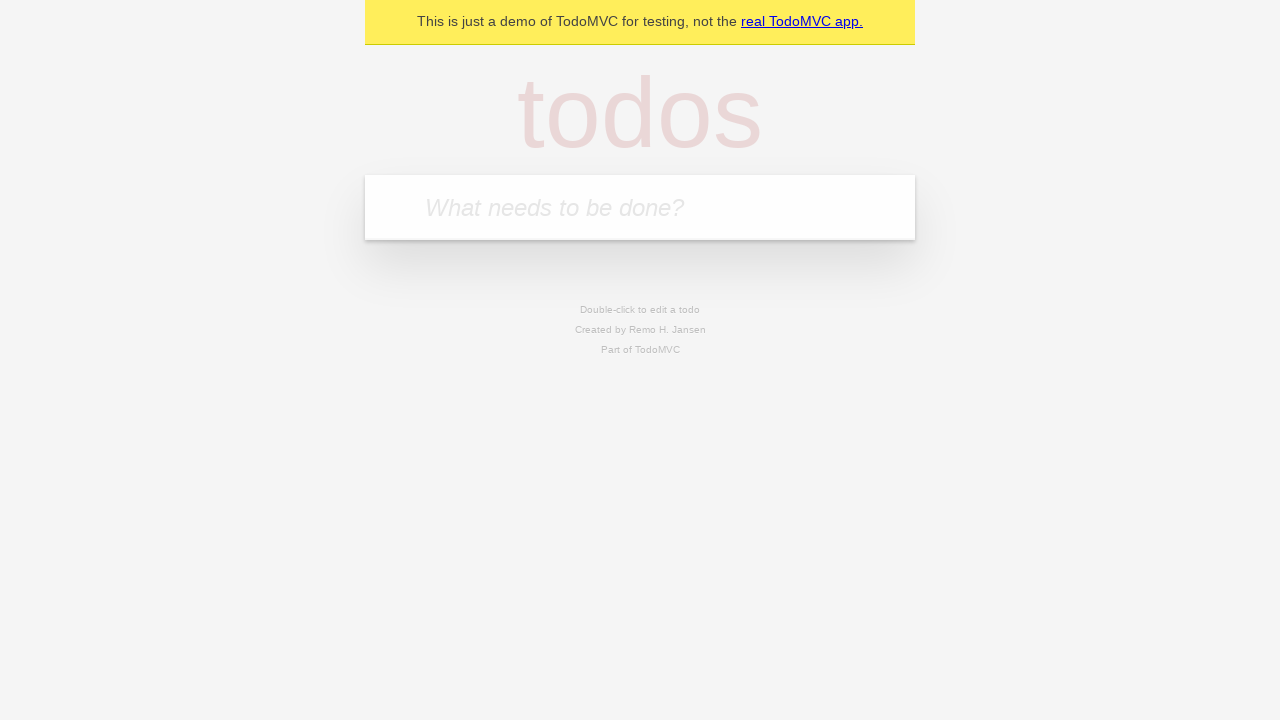

Filled new todo input with 'buy some cheese' on .new-todo
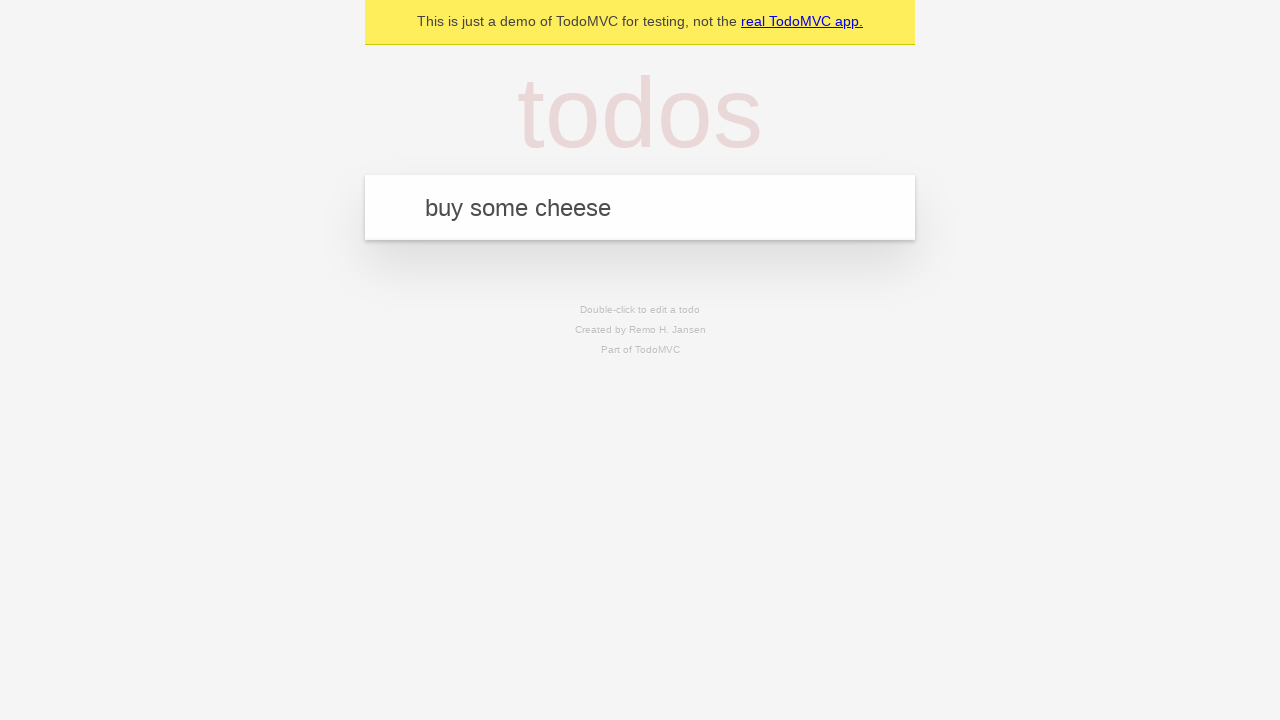

Pressed Enter to add first todo on .new-todo
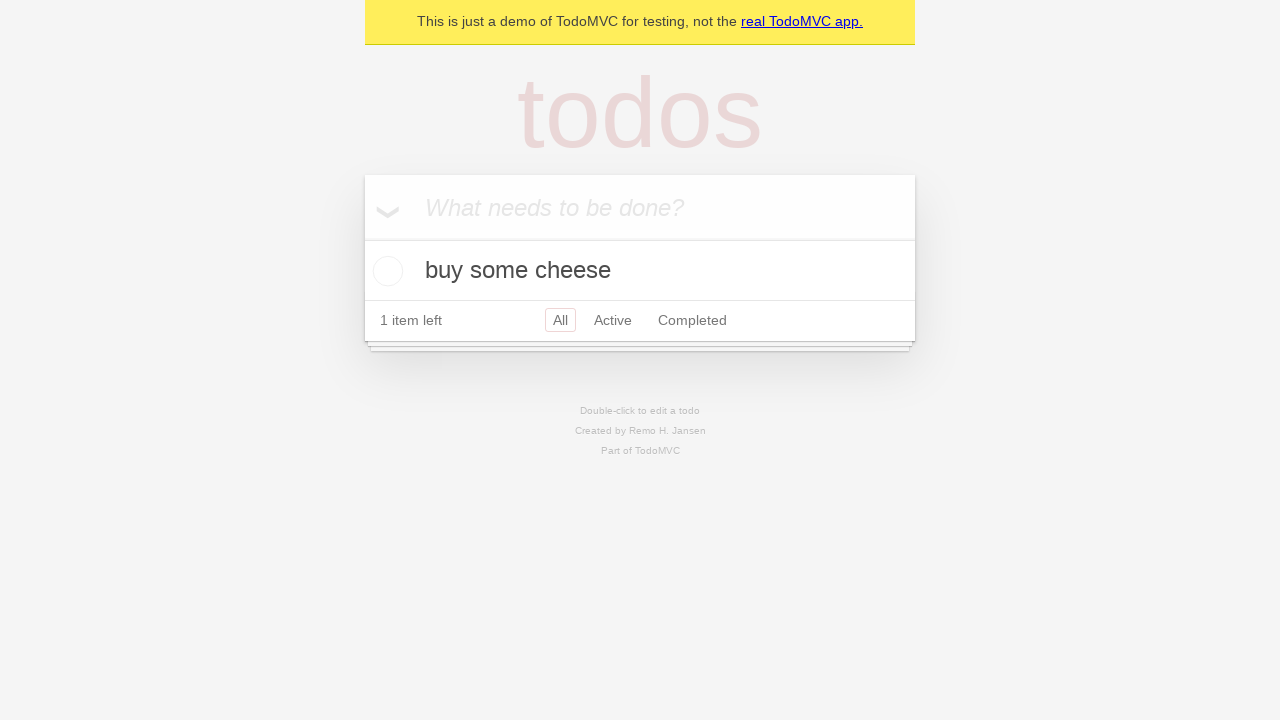

Filled new todo input with 'feed the cat' on .new-todo
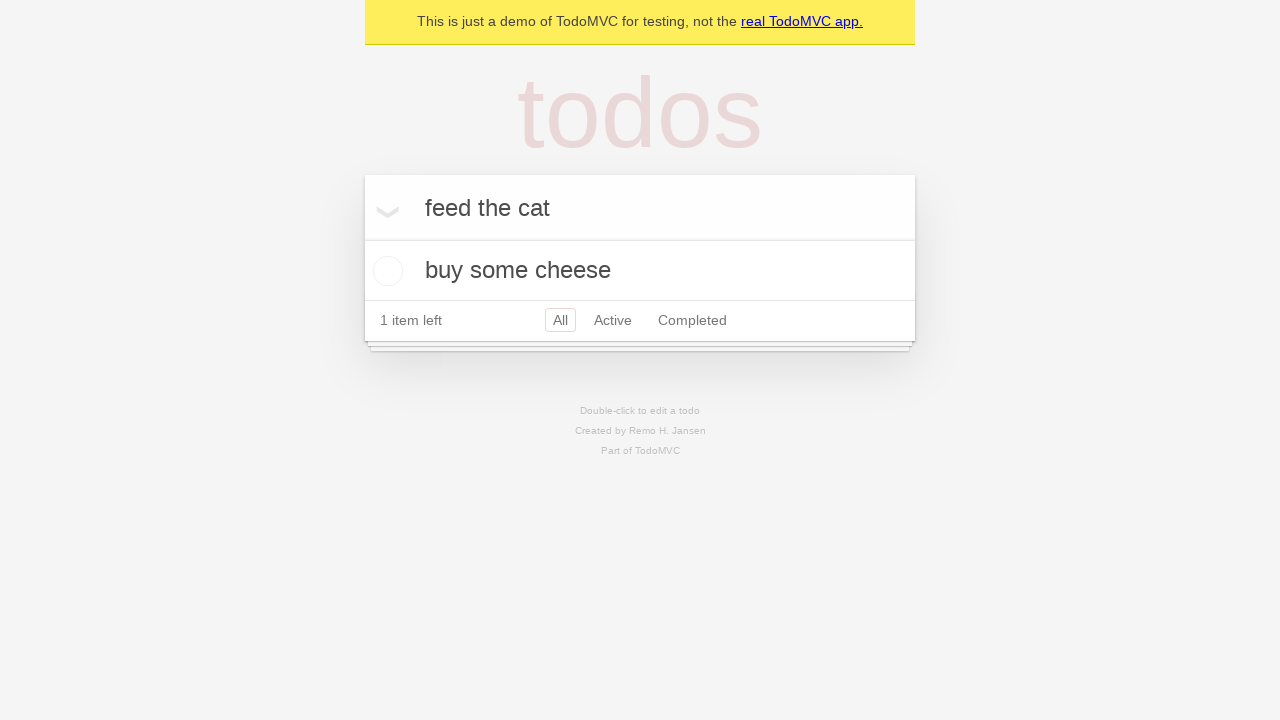

Pressed Enter to add second todo on .new-todo
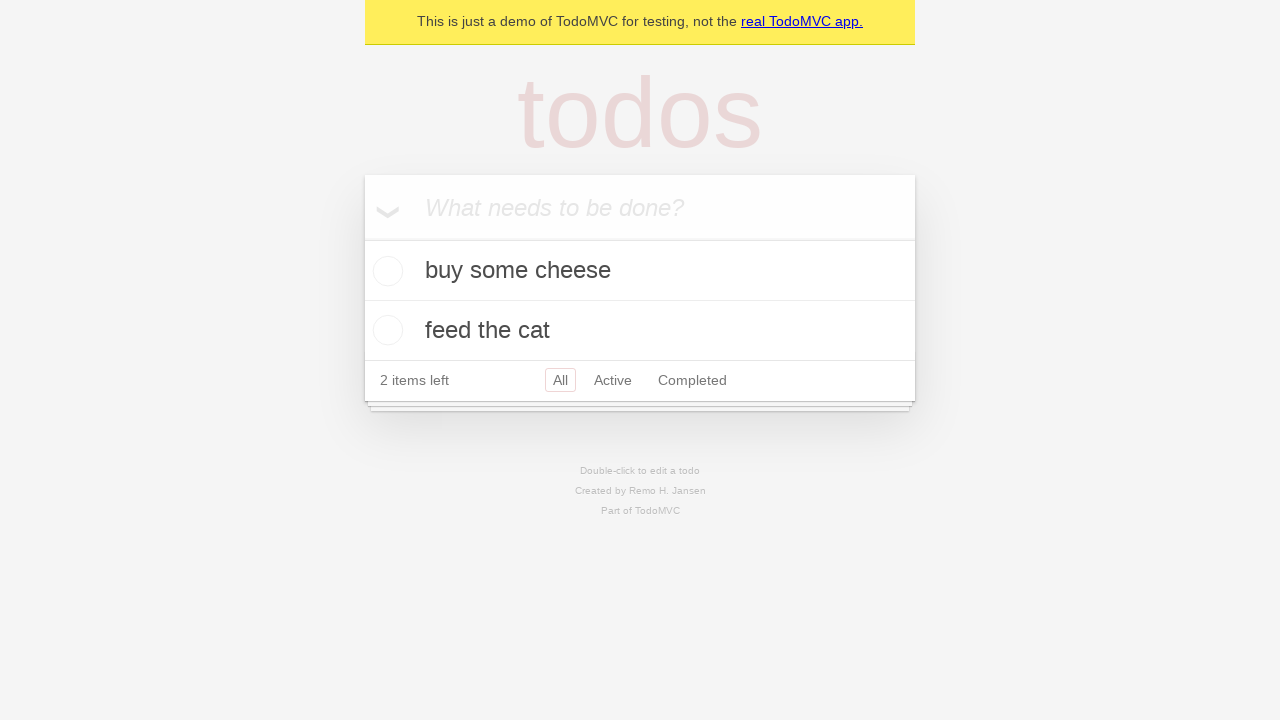

Filled new todo input with 'book a doctors appointment' on .new-todo
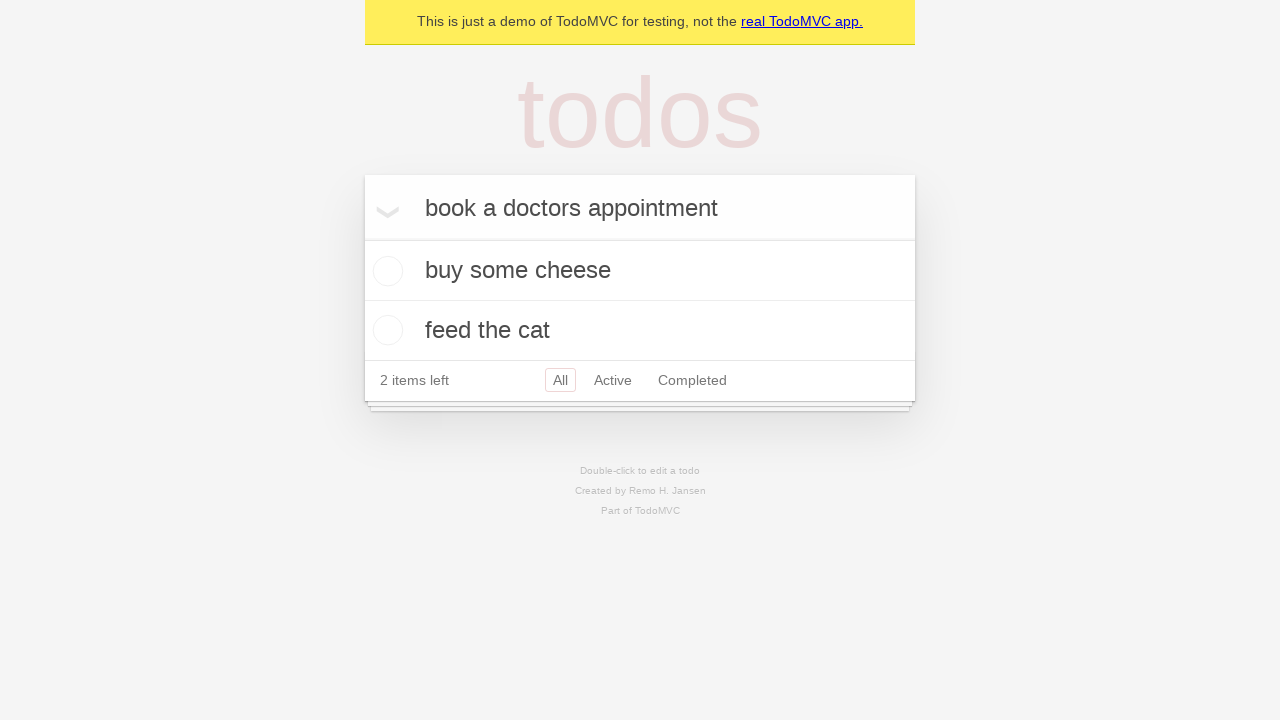

Pressed Enter to add third todo on .new-todo
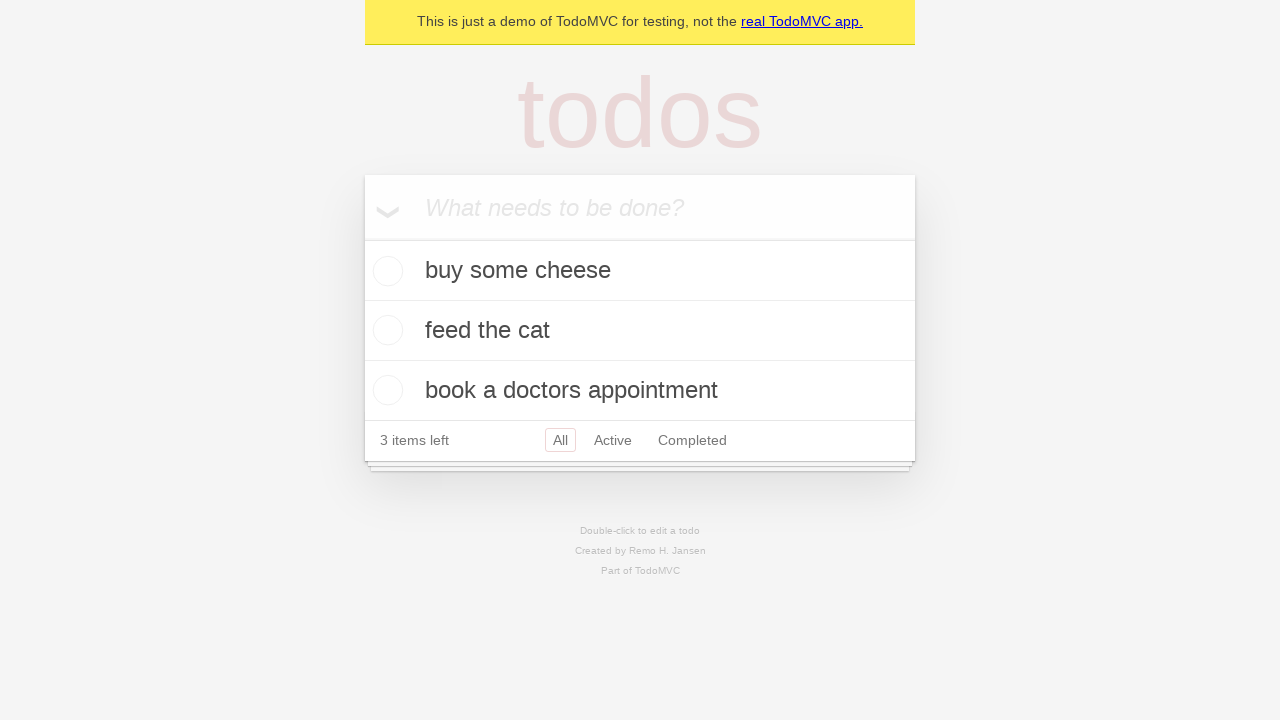

Waited for all three todo items to be added to the list
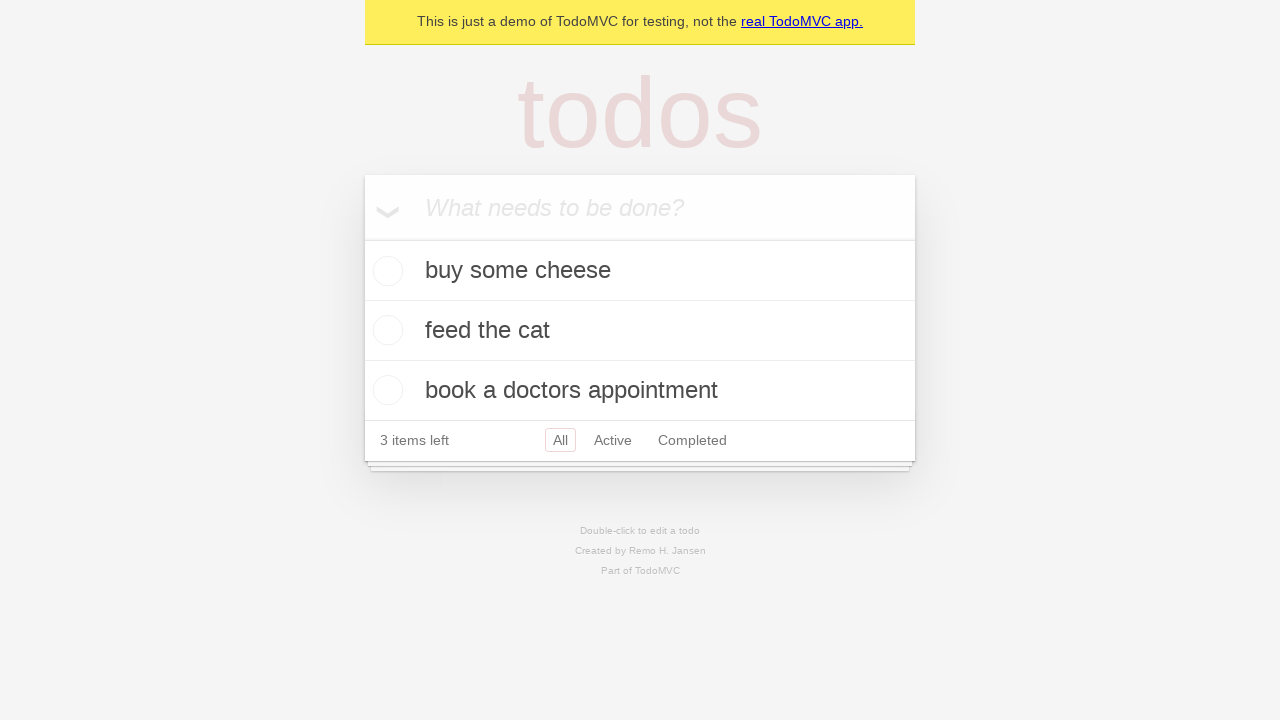

Double-clicked the second todo item to enter edit mode at (640, 331) on .todo-list li >> nth=1
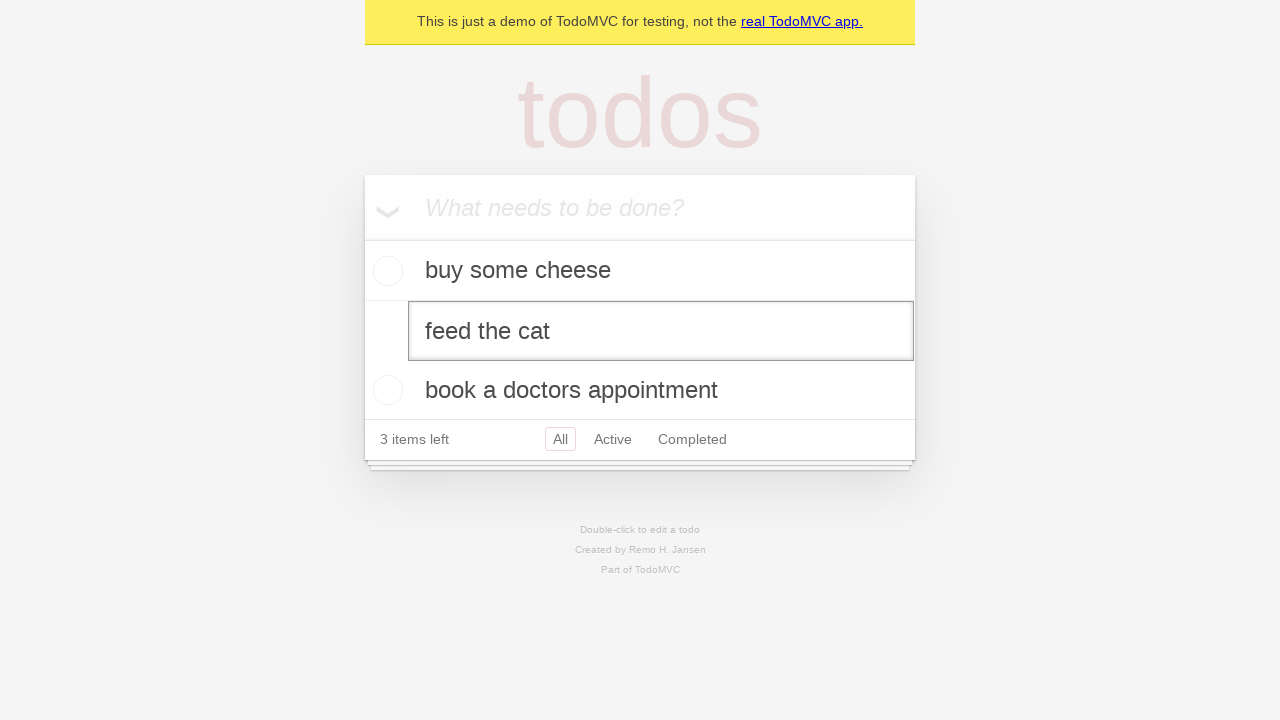

Cleared the text from the edit field by filling with empty string on .todo-list li >> nth=1 >> .edit
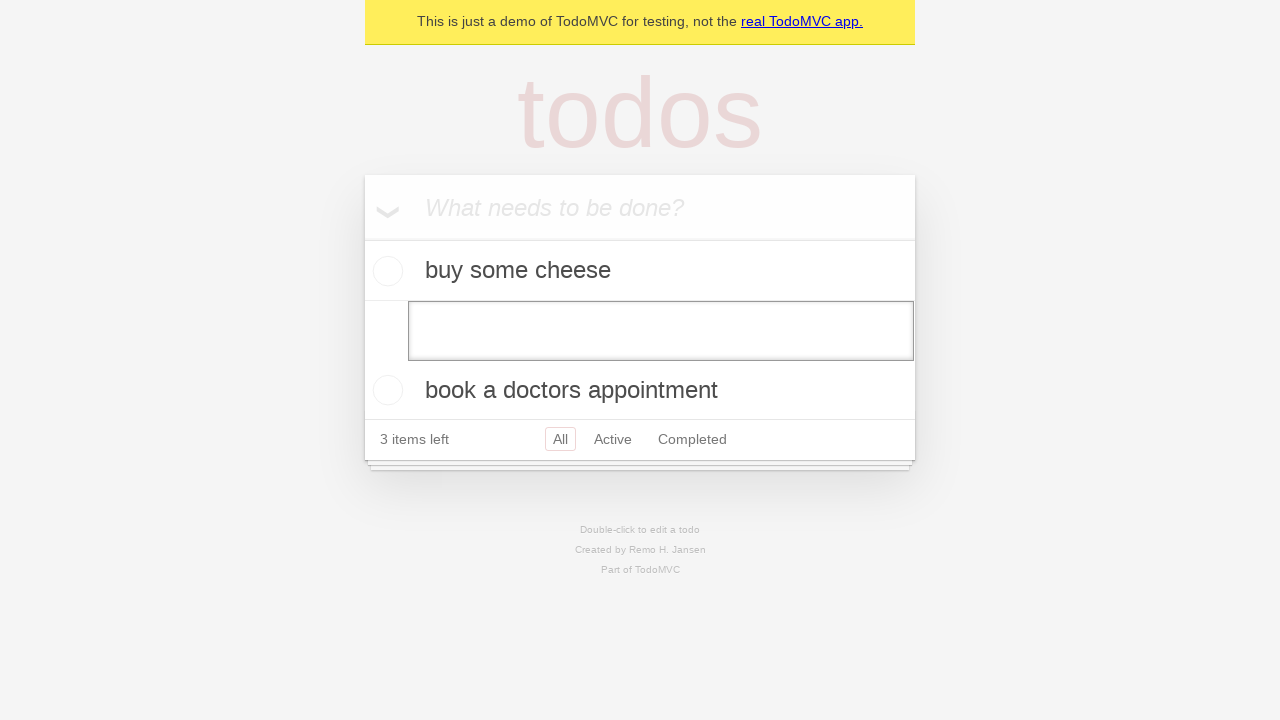

Pressed Enter to confirm the empty edit - item should be removed on .todo-list li >> nth=1 >> .edit
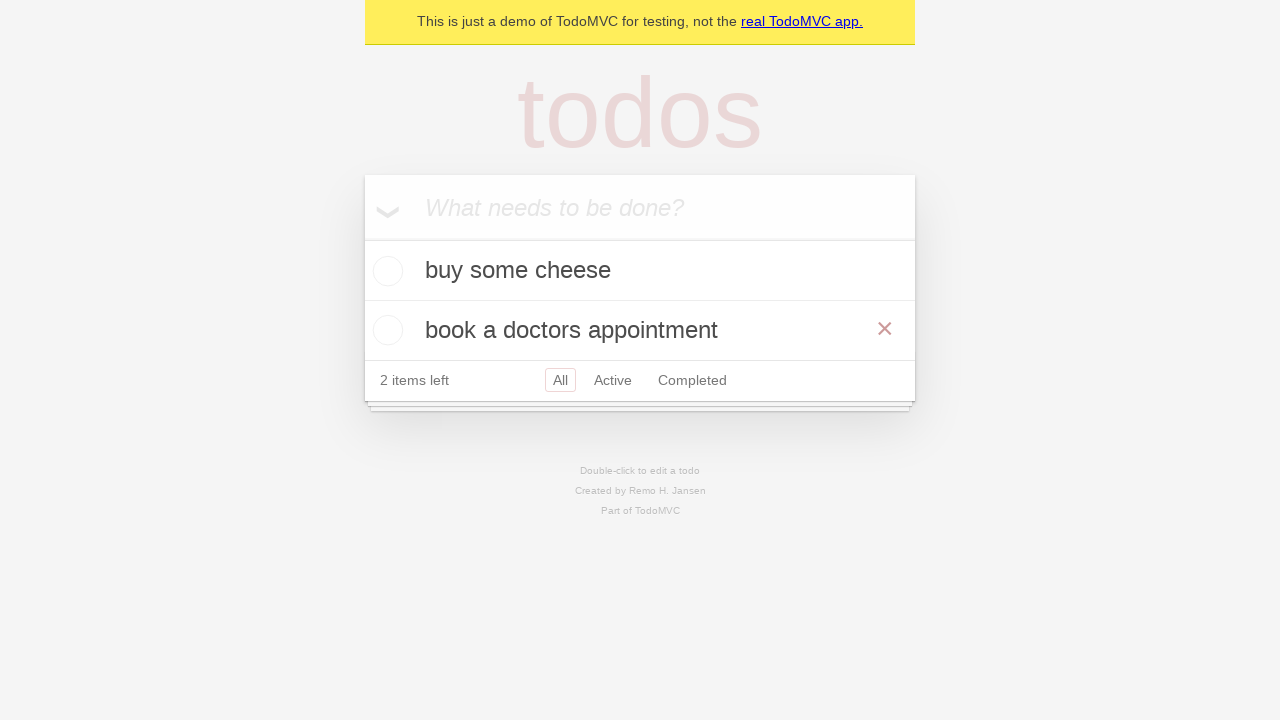

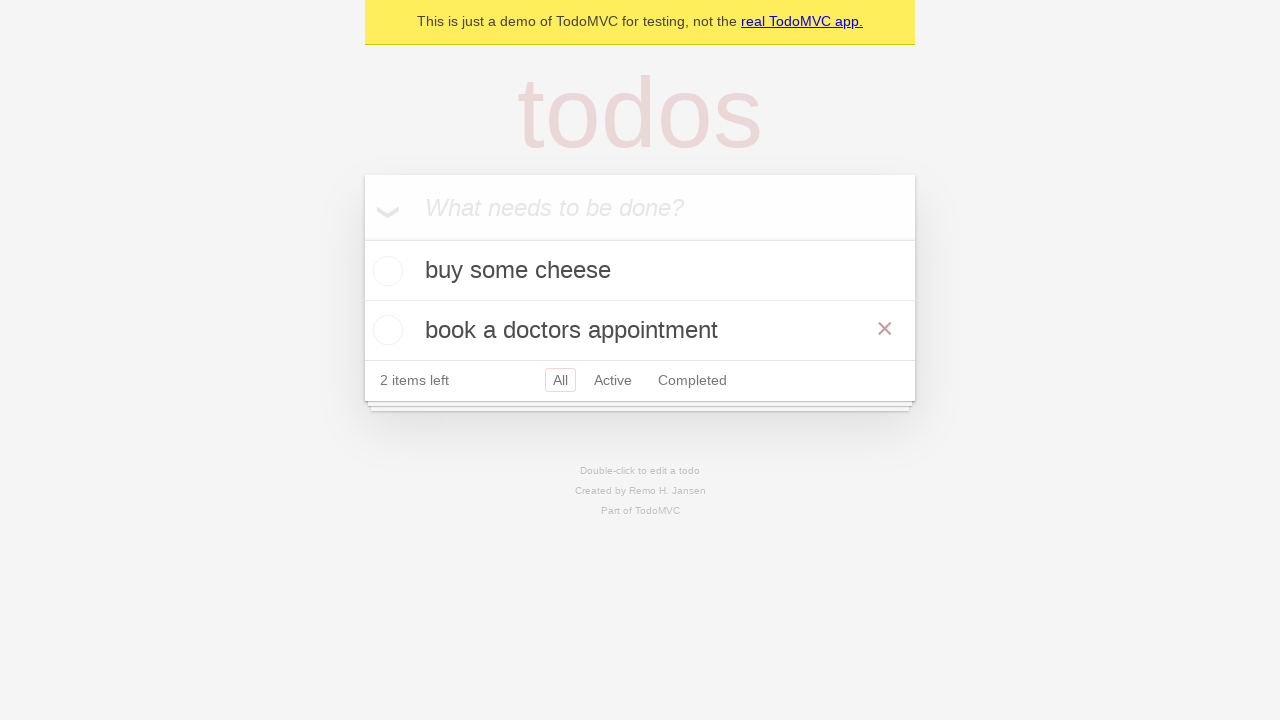